Navigates to the OrangeHRM demo site and clicks on the OrangeHRM company link in the footer area to test browser window navigation.

Starting URL: https://opensource-demo.orangehrmlive.com/

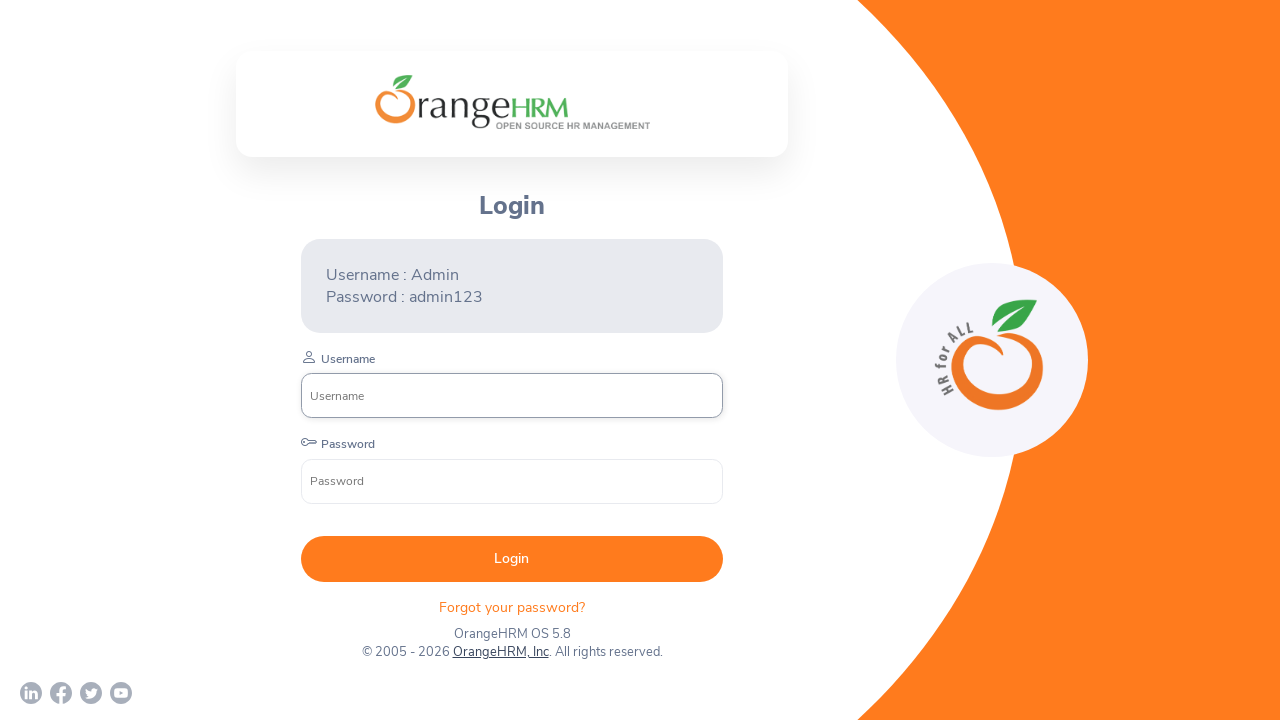

Waited for page to reach domcontentloaded state
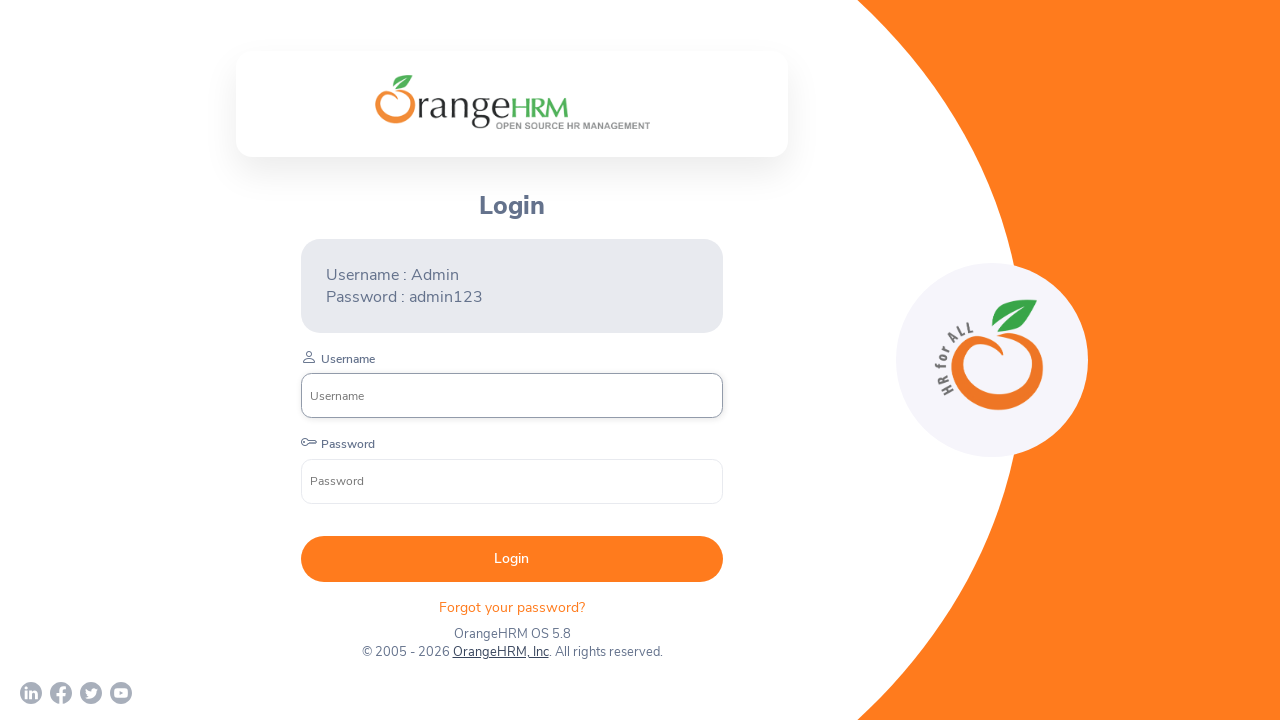

Clicked on OrangeHRM, Inc footer link to navigate to company website at (500, 652) on xpath=//a[normalize-space()='OrangeHRM, Inc']
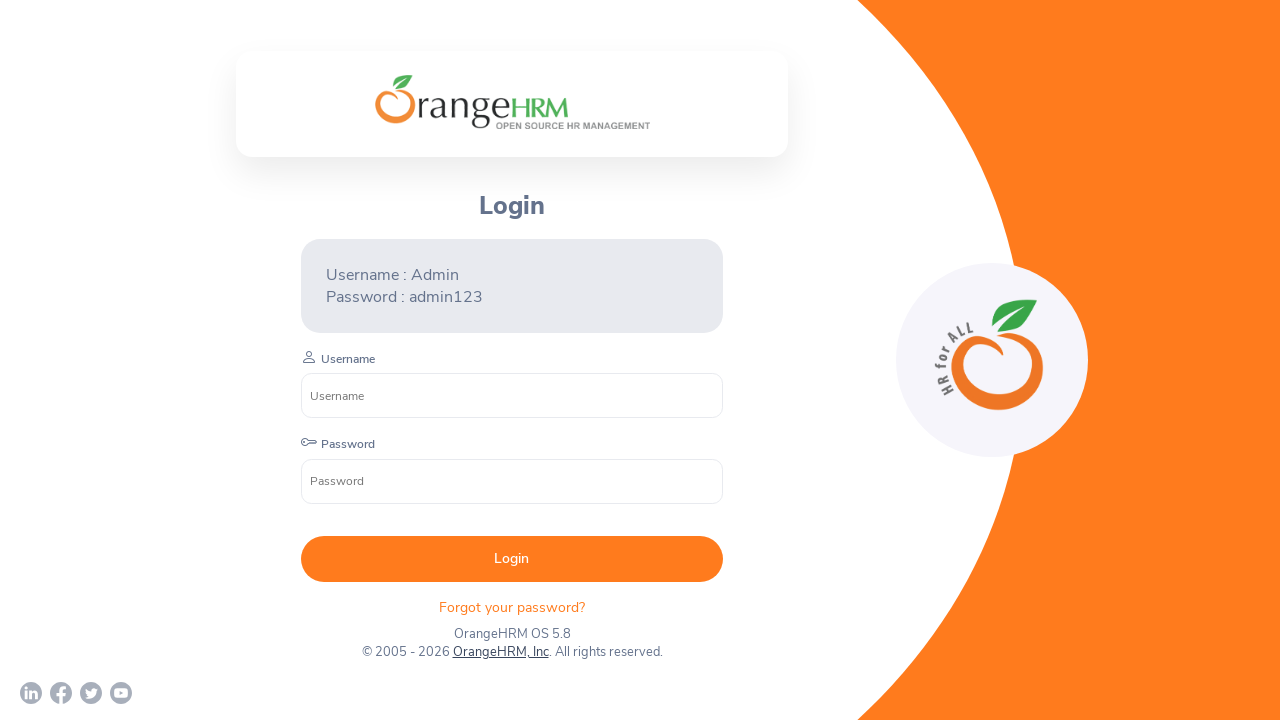

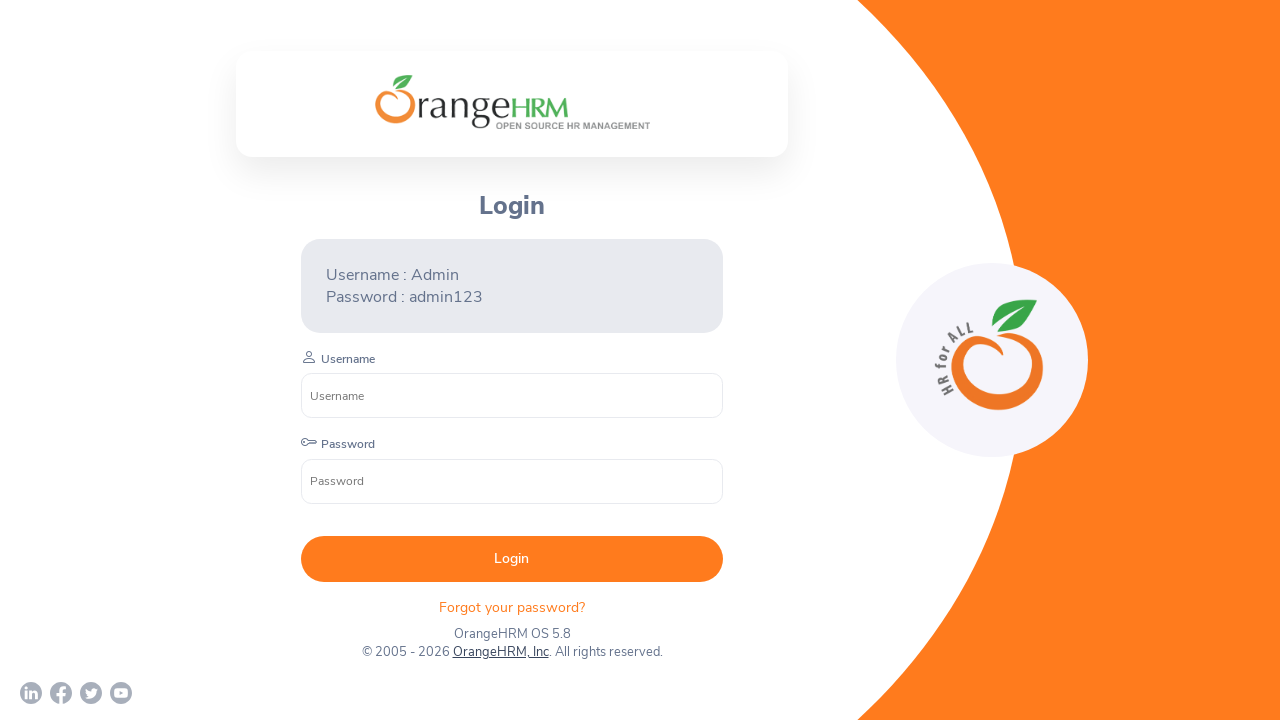